Tests child window handling by clicking a link that opens a new page, extracting text from the new page, and using it to fill a form field

Starting URL: https://rahulshettyacademy.com/loginpagePractise/

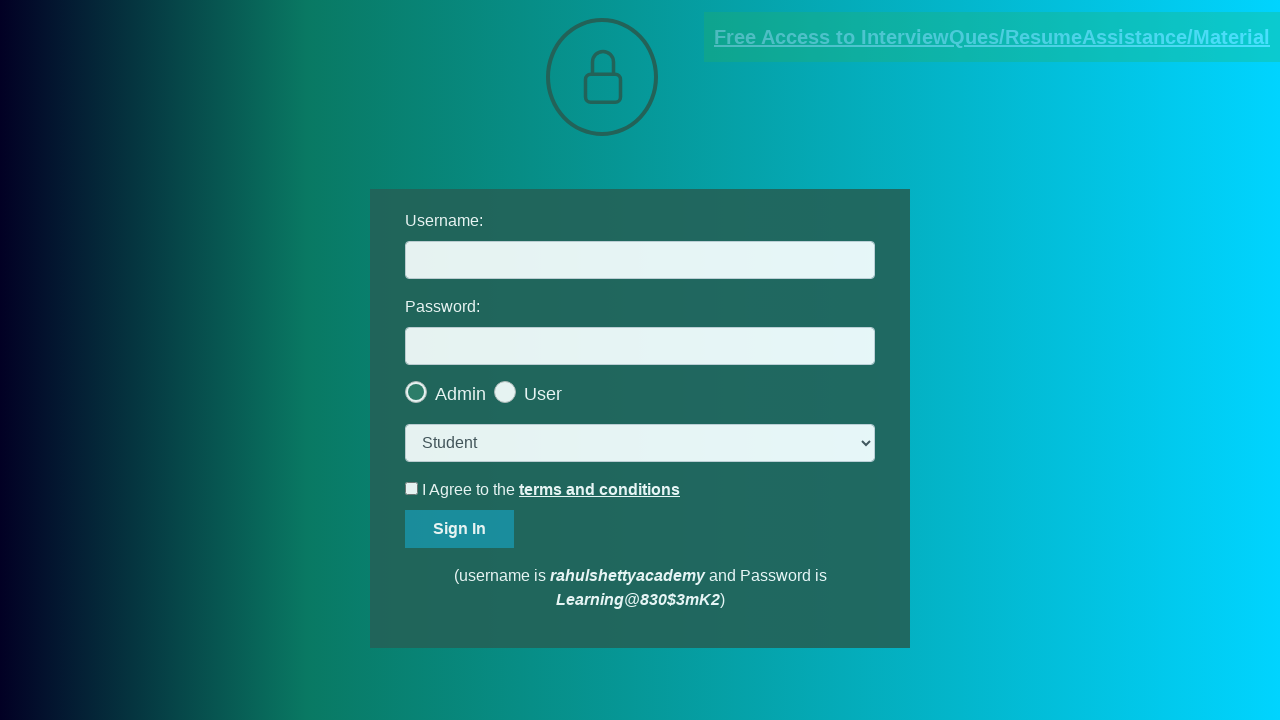

Clicked documents request link to open new page at (992, 37) on [href*='documents-request']
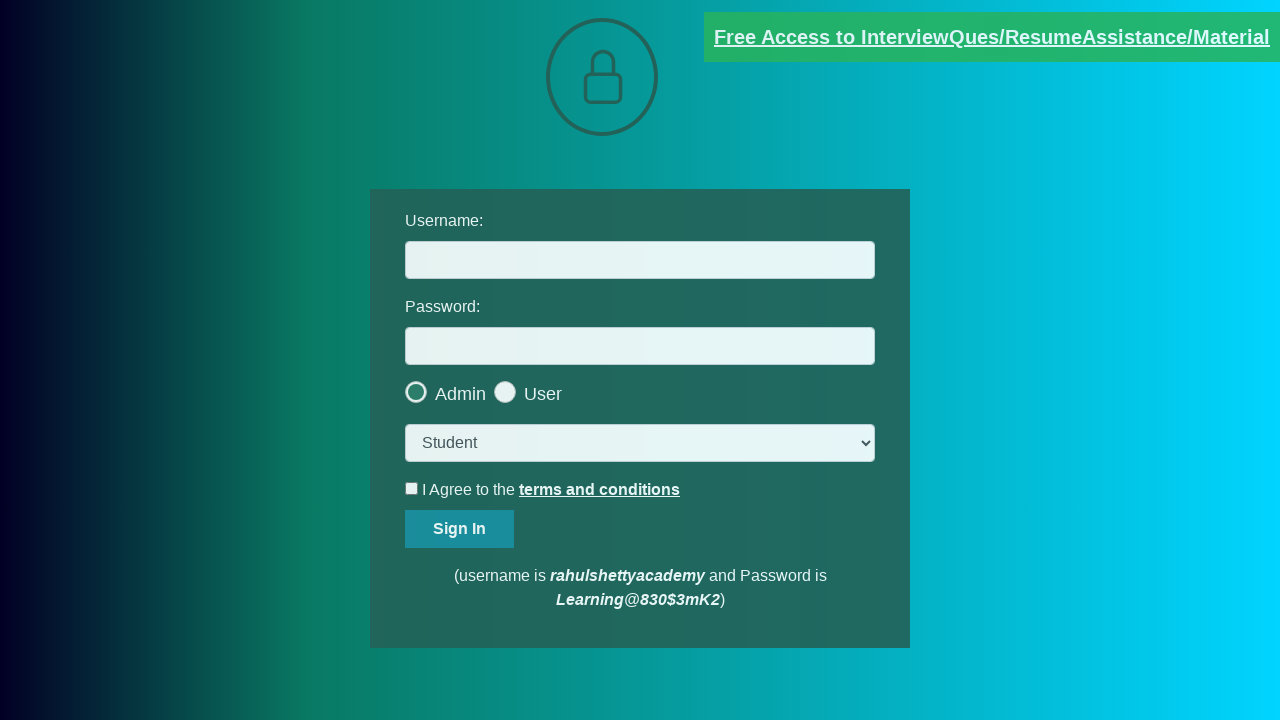

Captured new child window page object
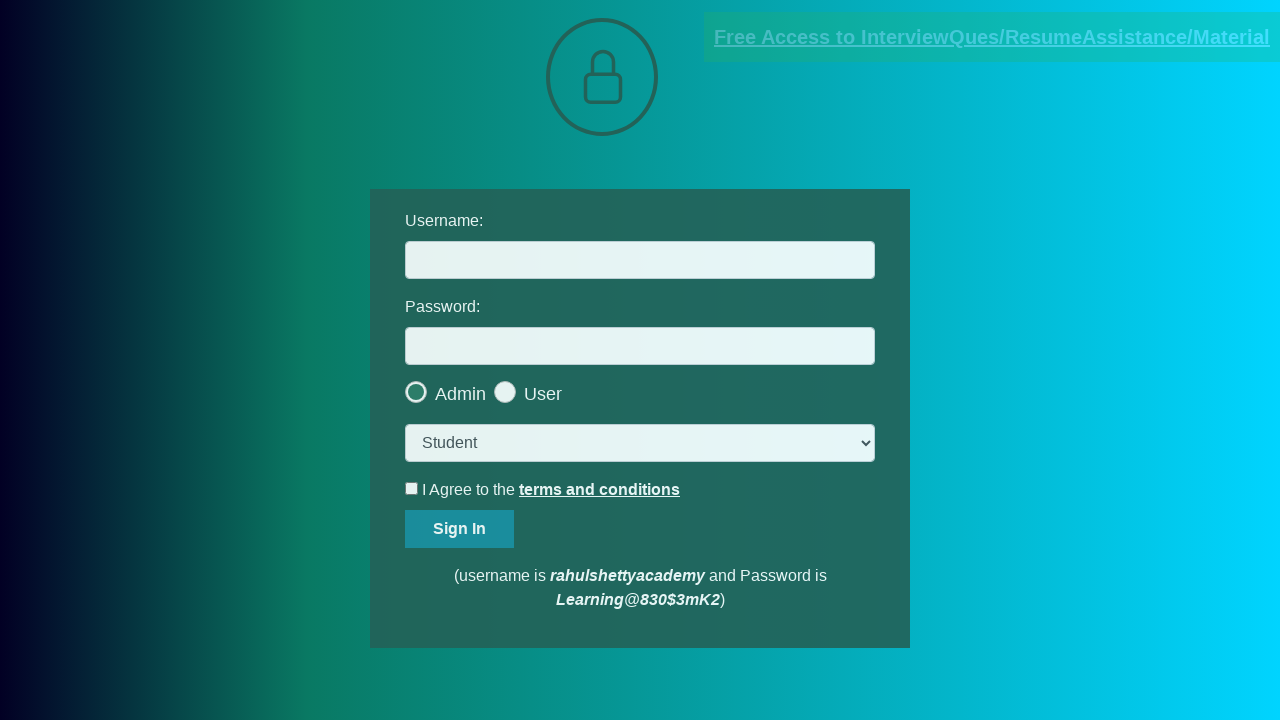

New page finished loading
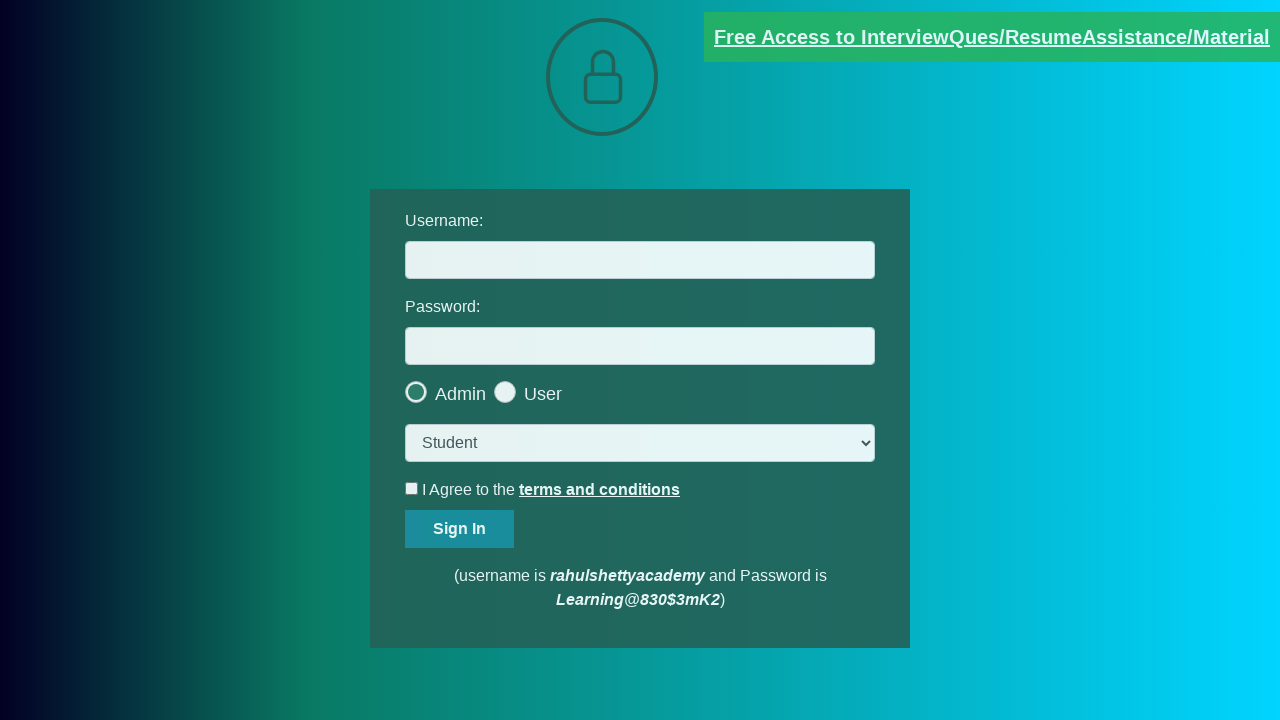

Extracted text from red element in new page
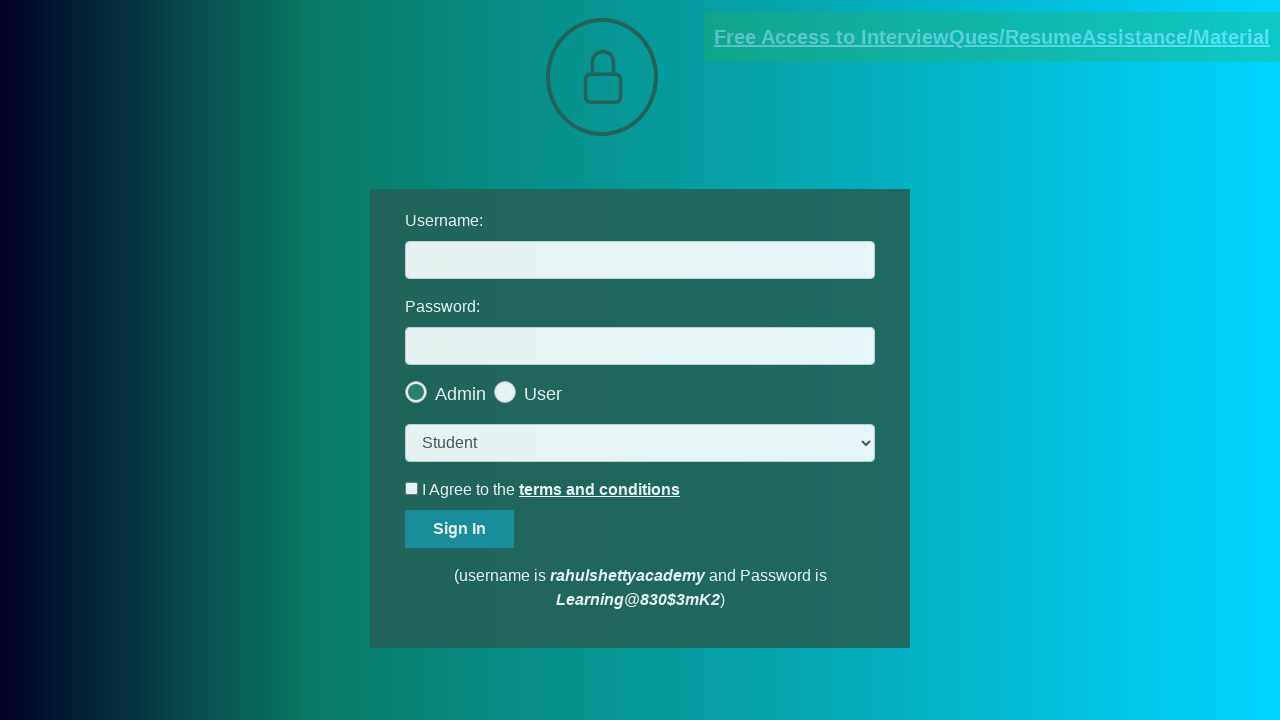

Parsed domain from email text: rahulshettyacademy.com
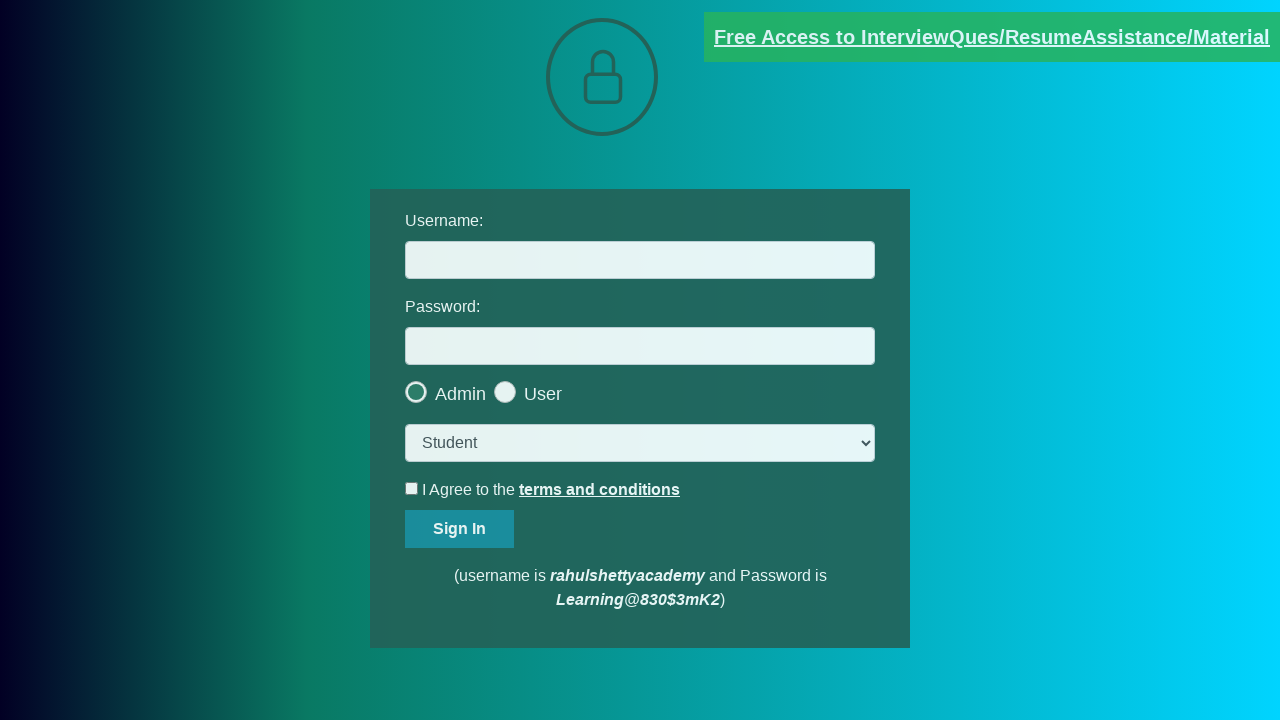

Filled username field with extracted domain: rahulshettyacademy.com on #username
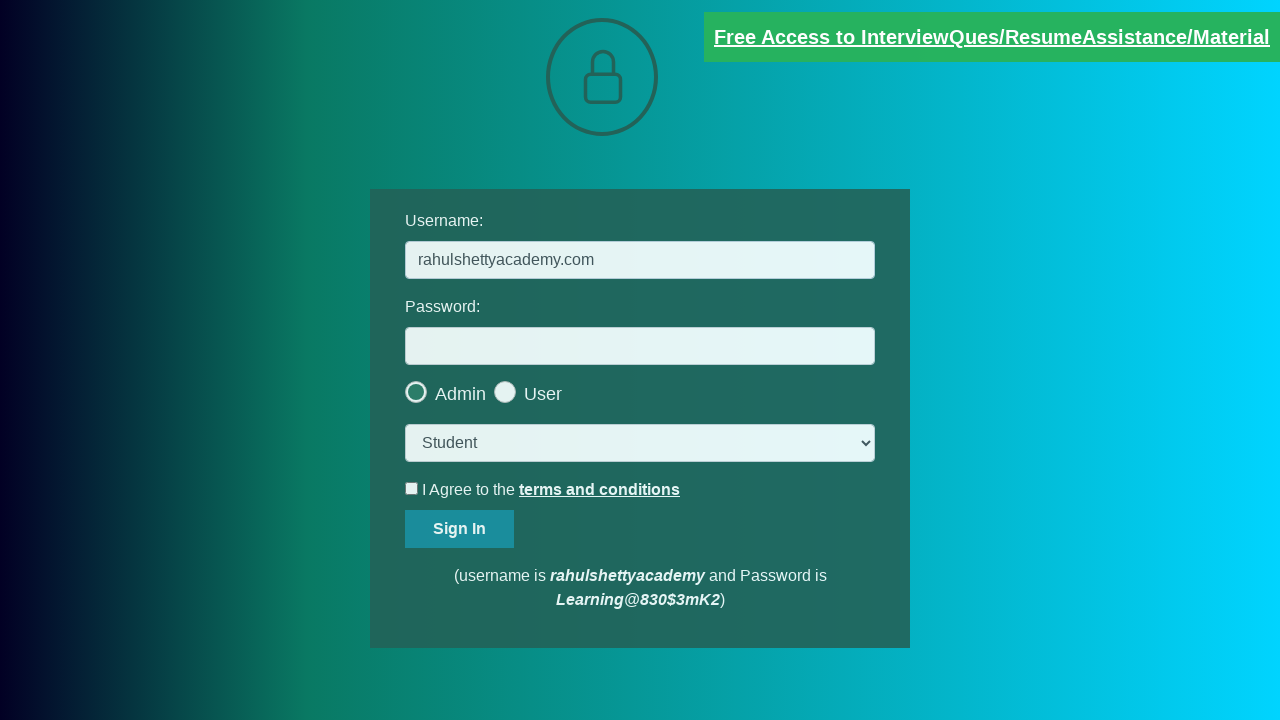

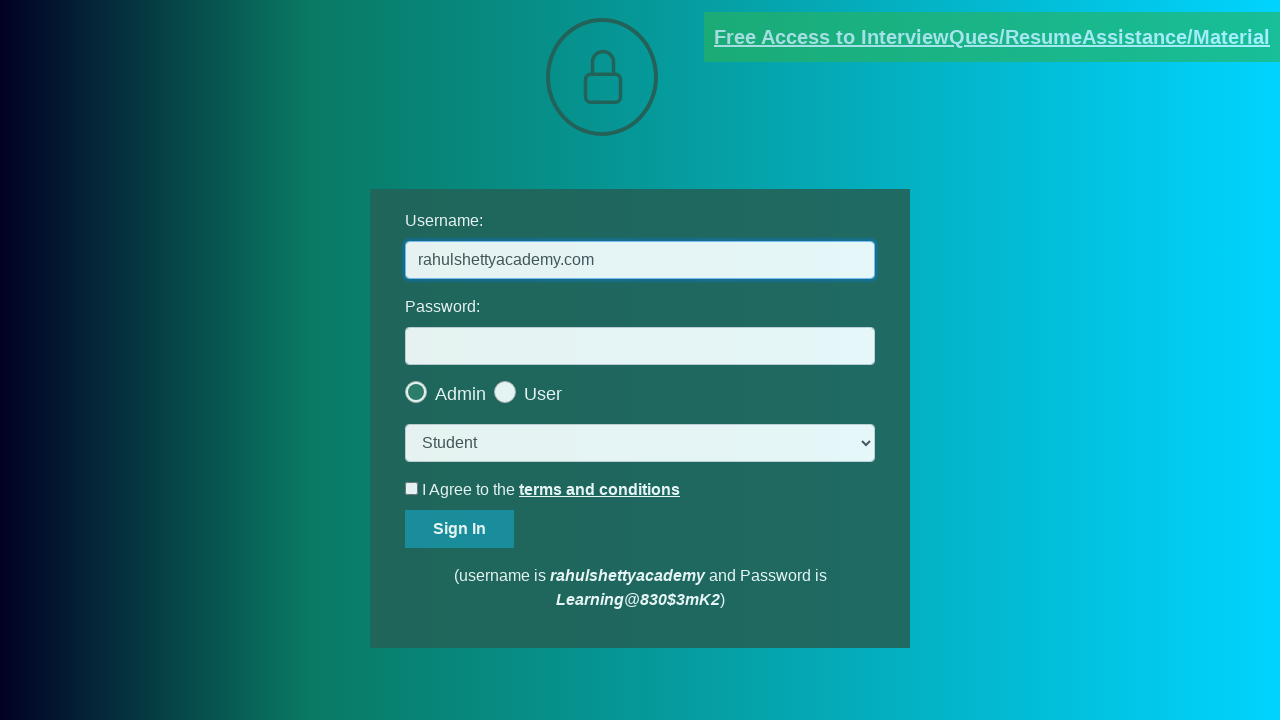